Verifies that the company branding logo is displayed on the page

Starting URL: https://opensource-demo.orangehrmlive.com/web/index.php/auth/login

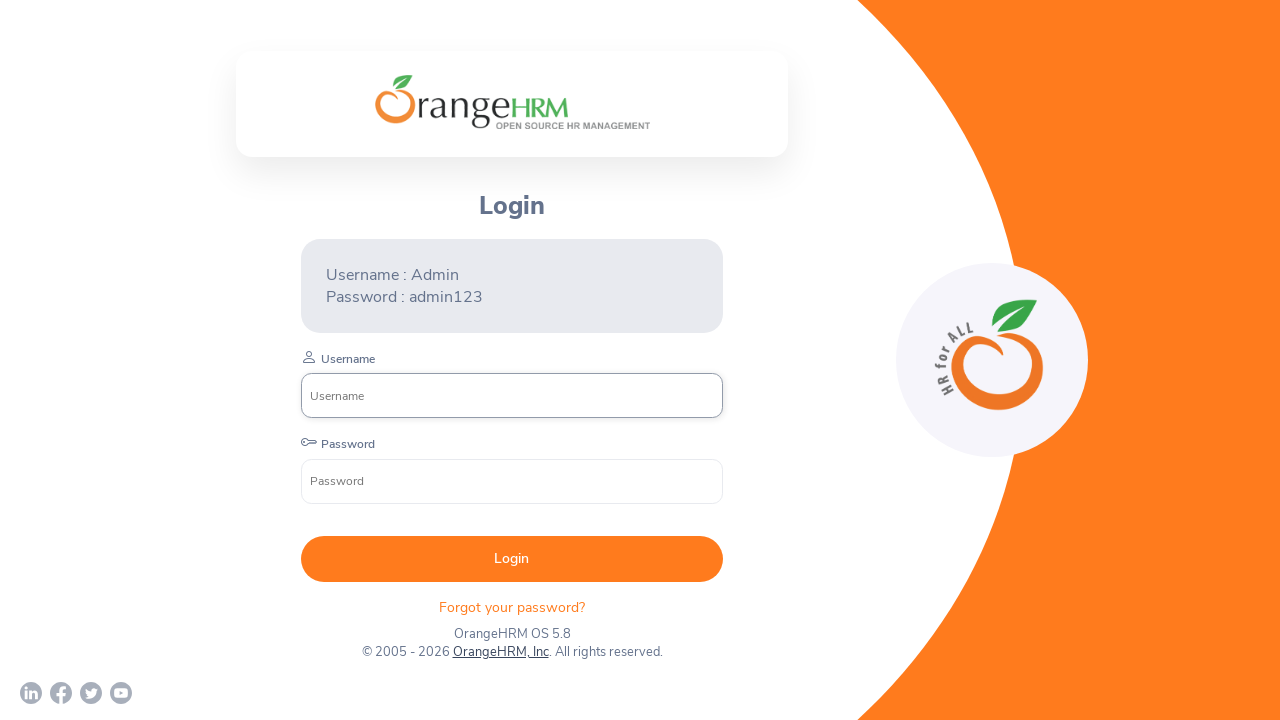

Waited for company branding logo to become visible
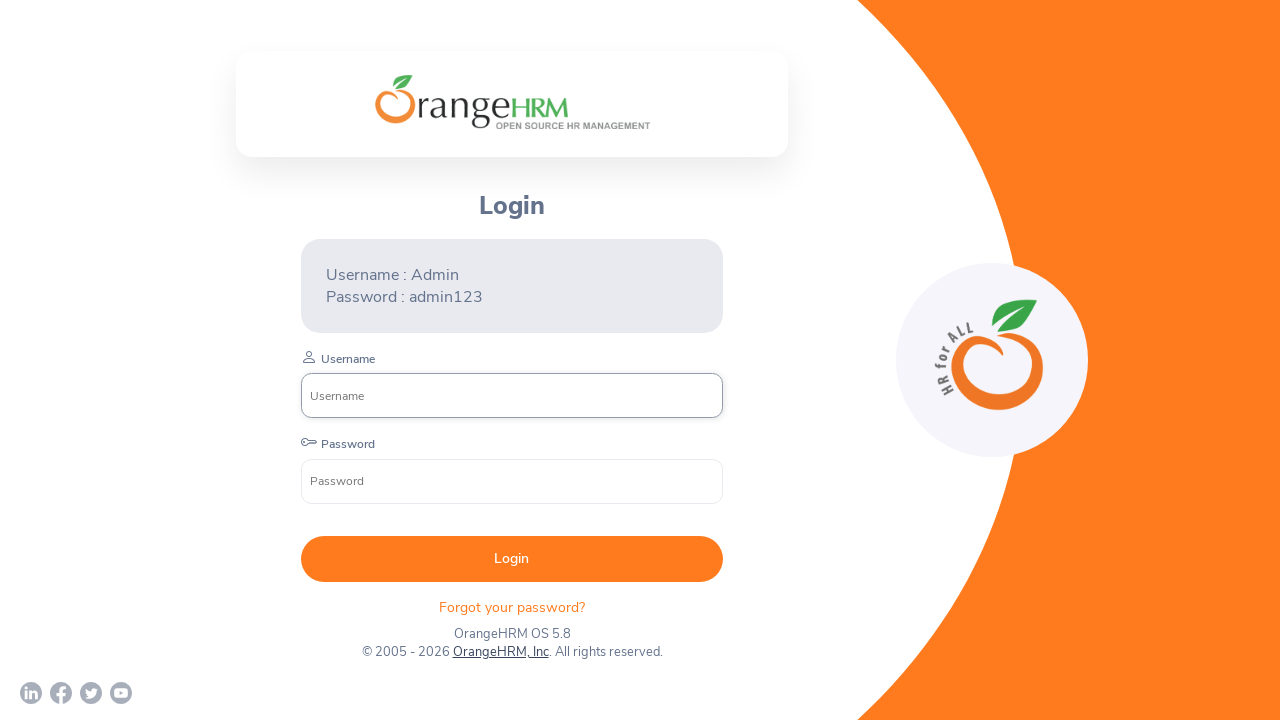

Verified that company branding logo is visible
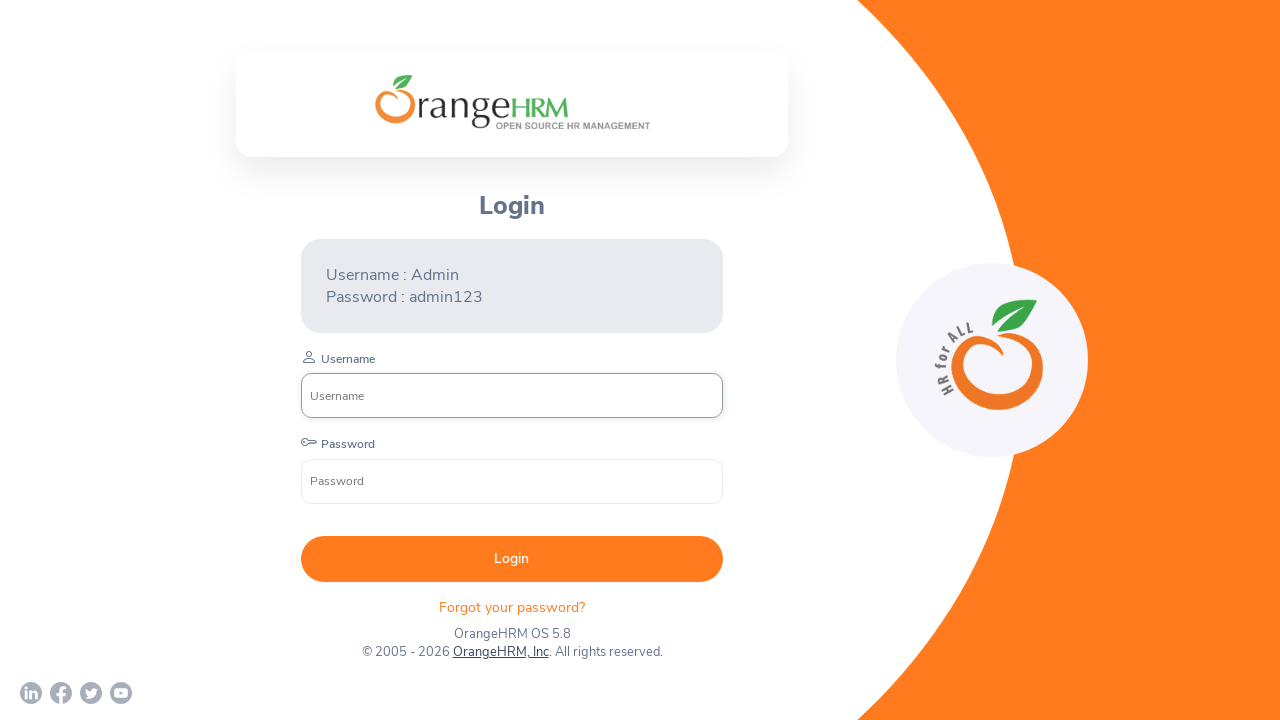

Printed logo visibility status: True
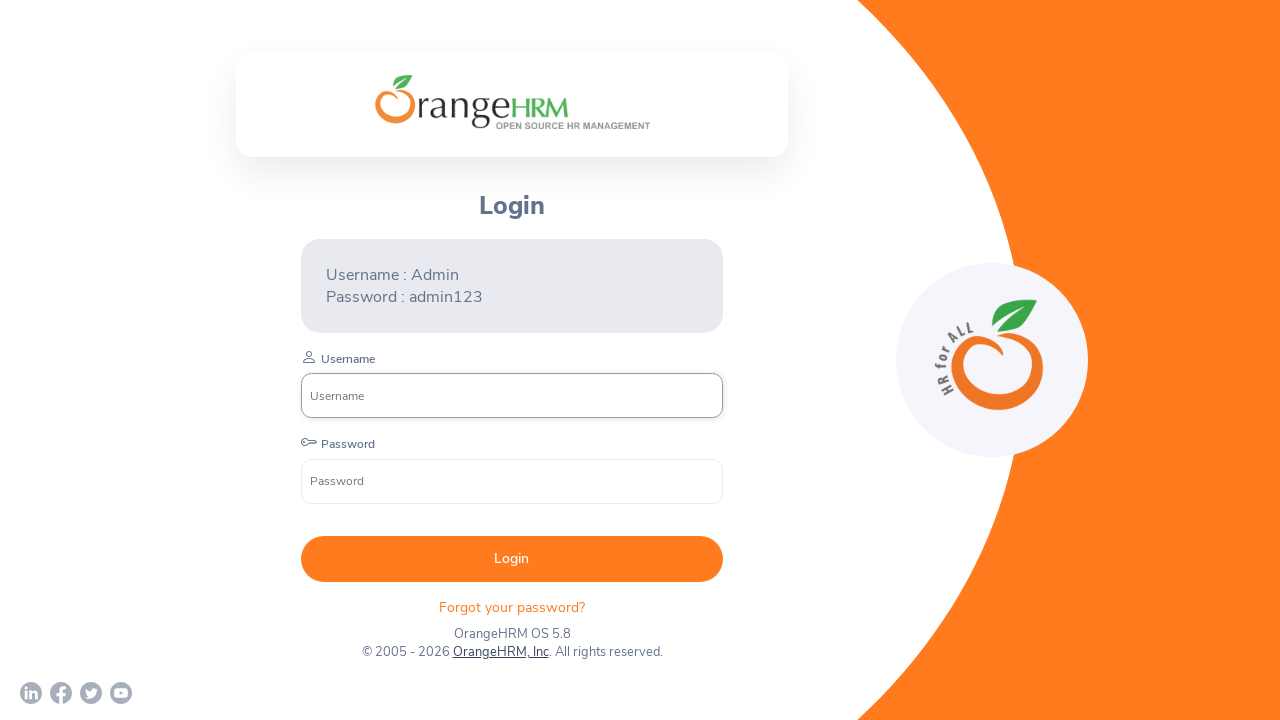

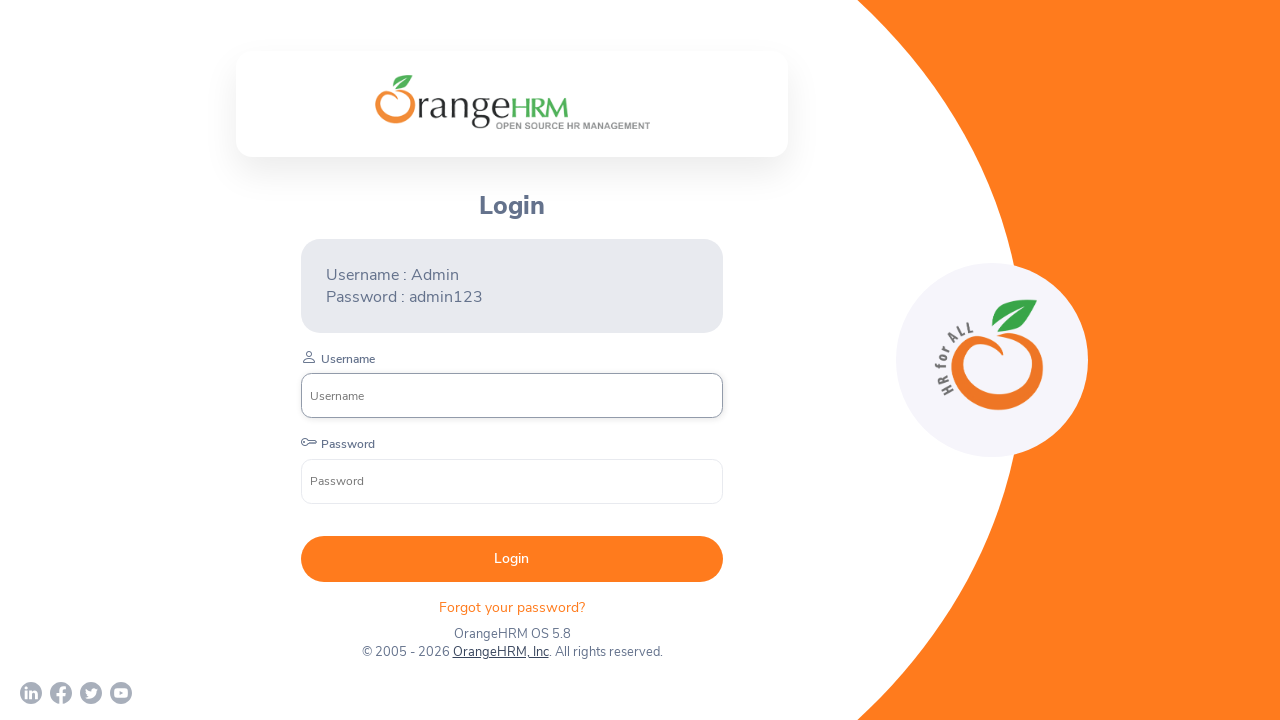